Navigates to RedBus homepage and verifies the page title matches the expected bus ticket booking title

Starting URL: https://www.redbus.in/

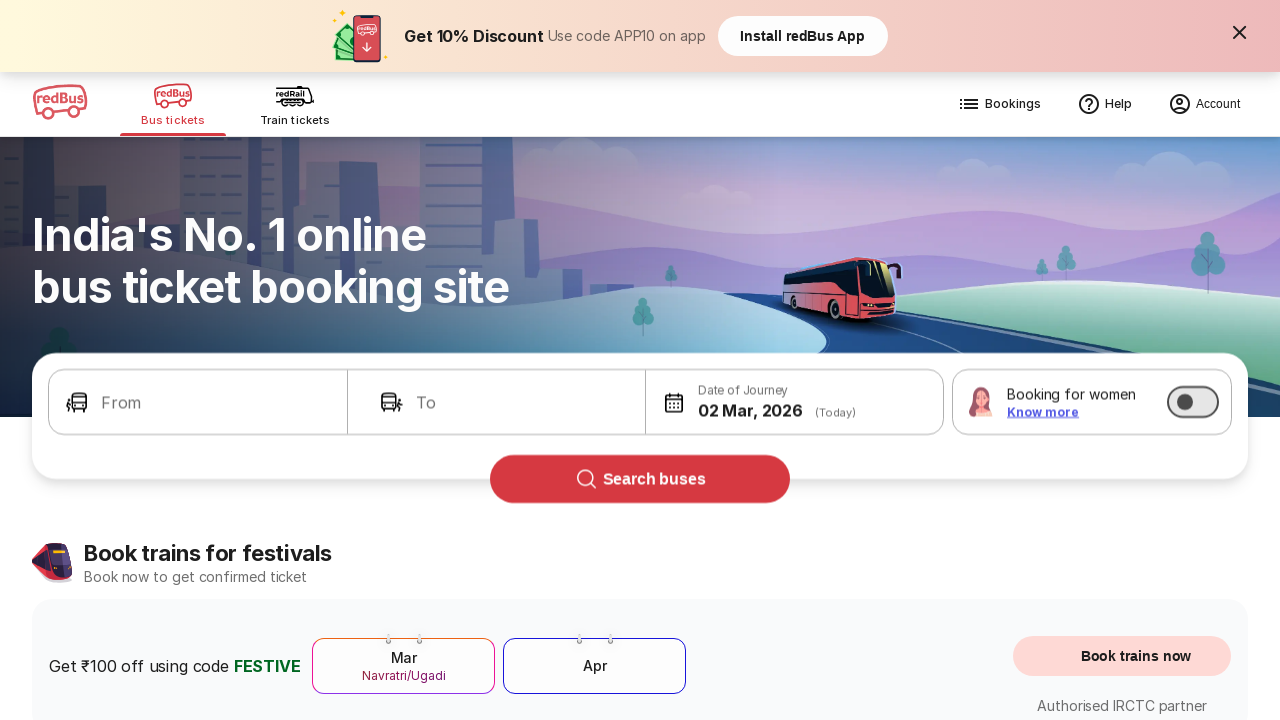

Retrieved page title from RedBus homepage
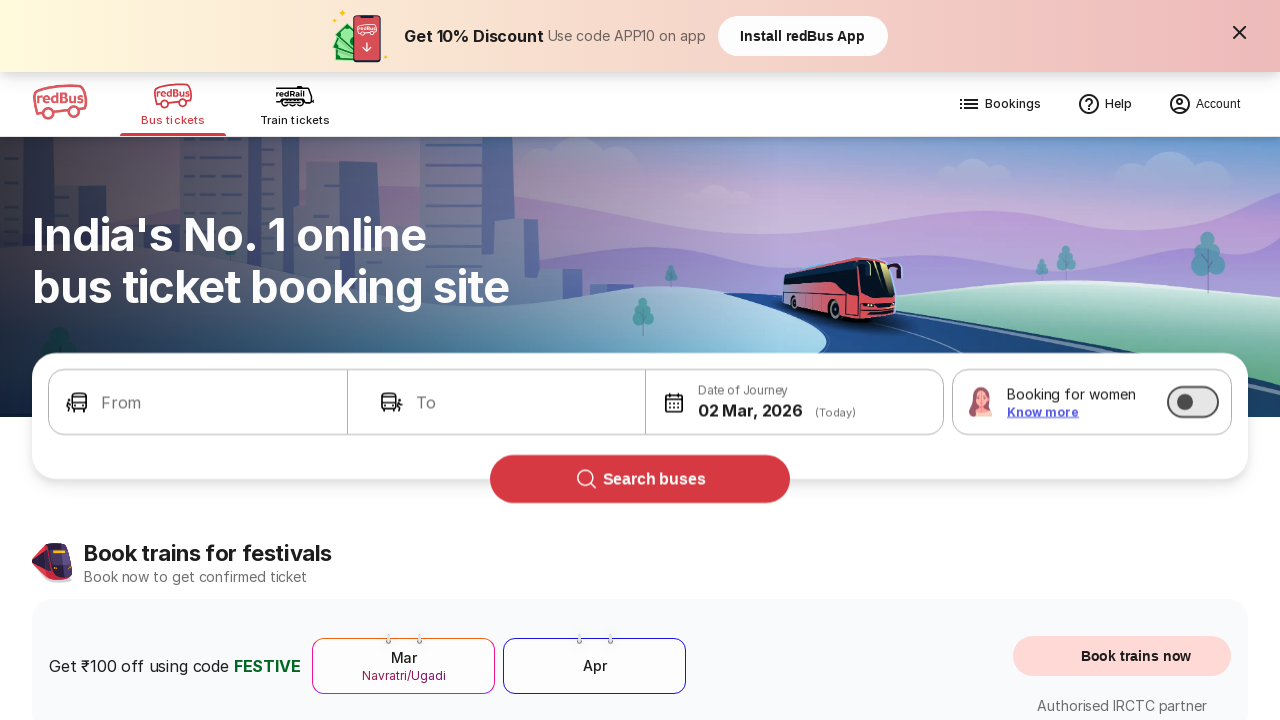

Page title does not match expected RedBus homepage title
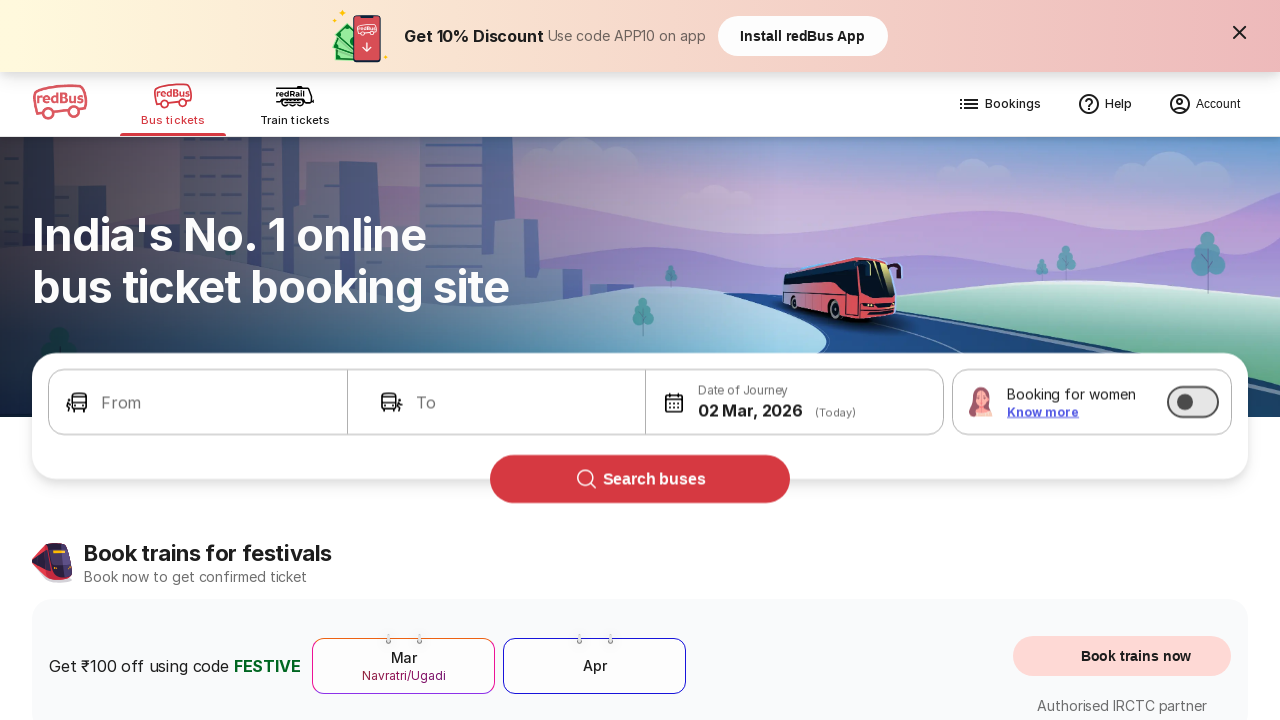

Assertion passed: title contains expected RedBus content
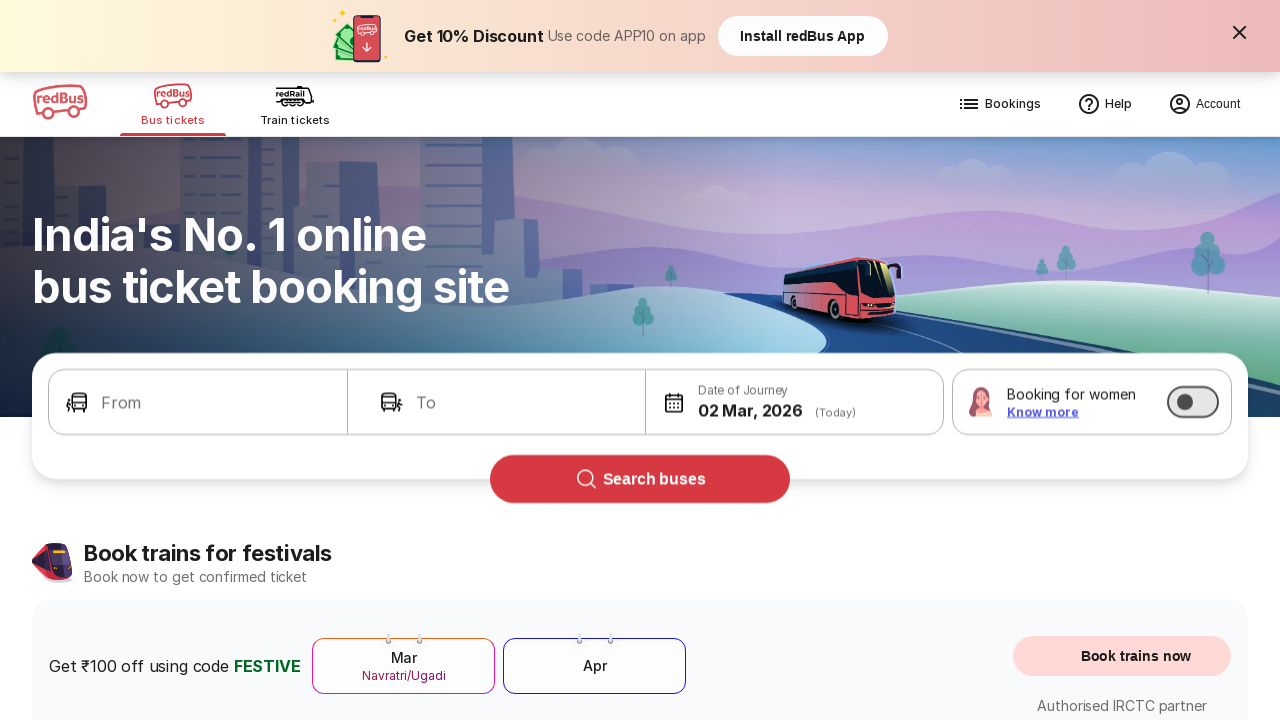

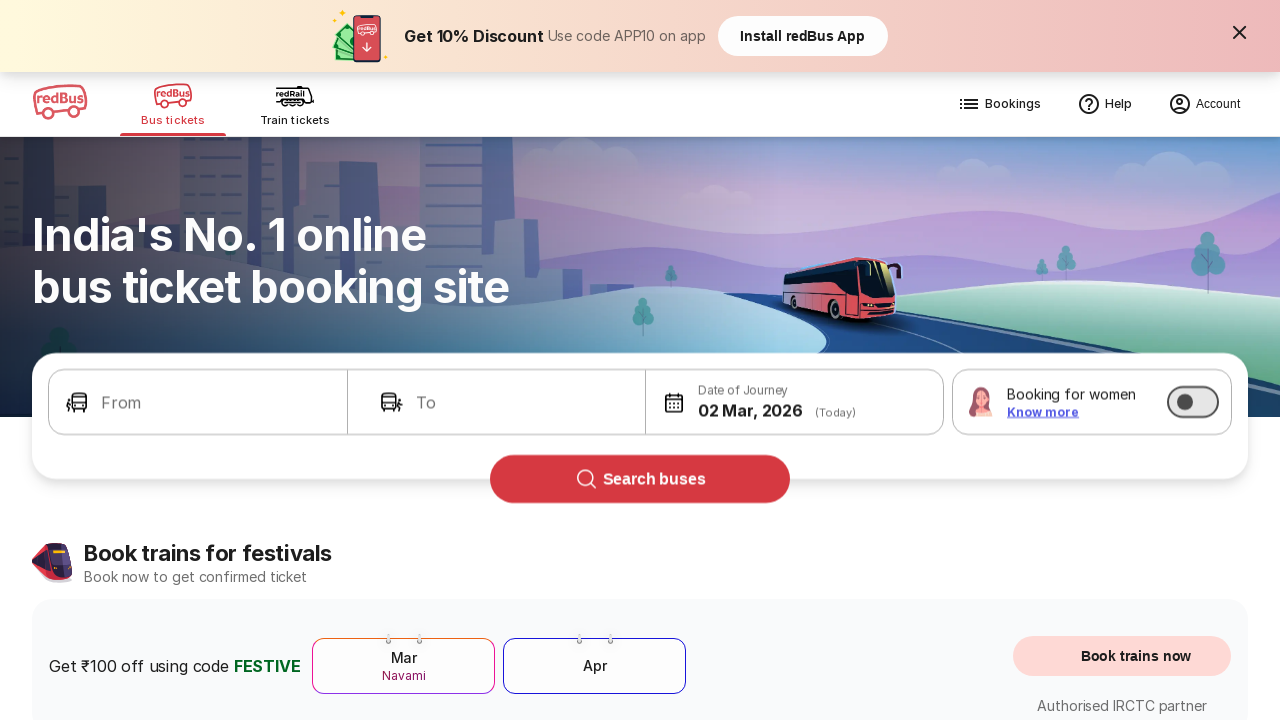